Tests opening a new browser tab by clicking a link and verifies button hover interaction on the new page.

Starting URL: https://www.globalsqa.com/demo-site/frames-and-windows/

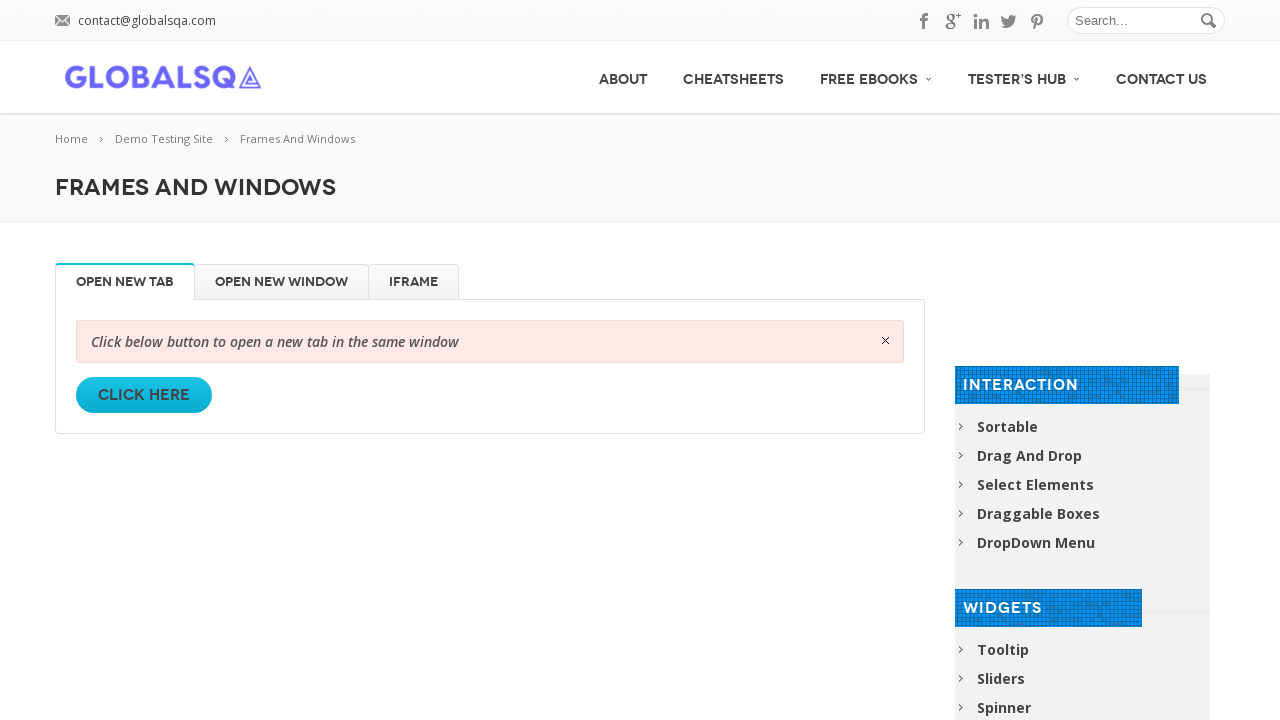

Clicked 'Click Here' link to open new browser tab at (144, 395) on (//a[text()='Click Here'])[1]
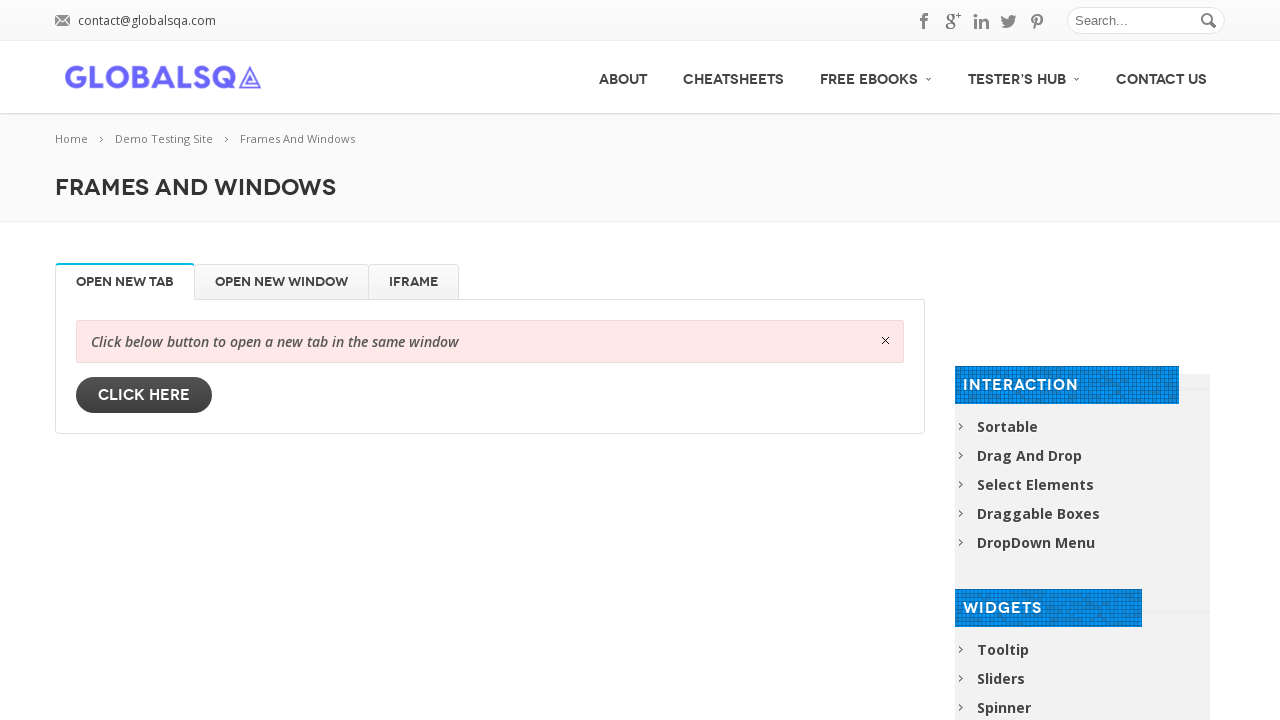

New browser tab opened and captured
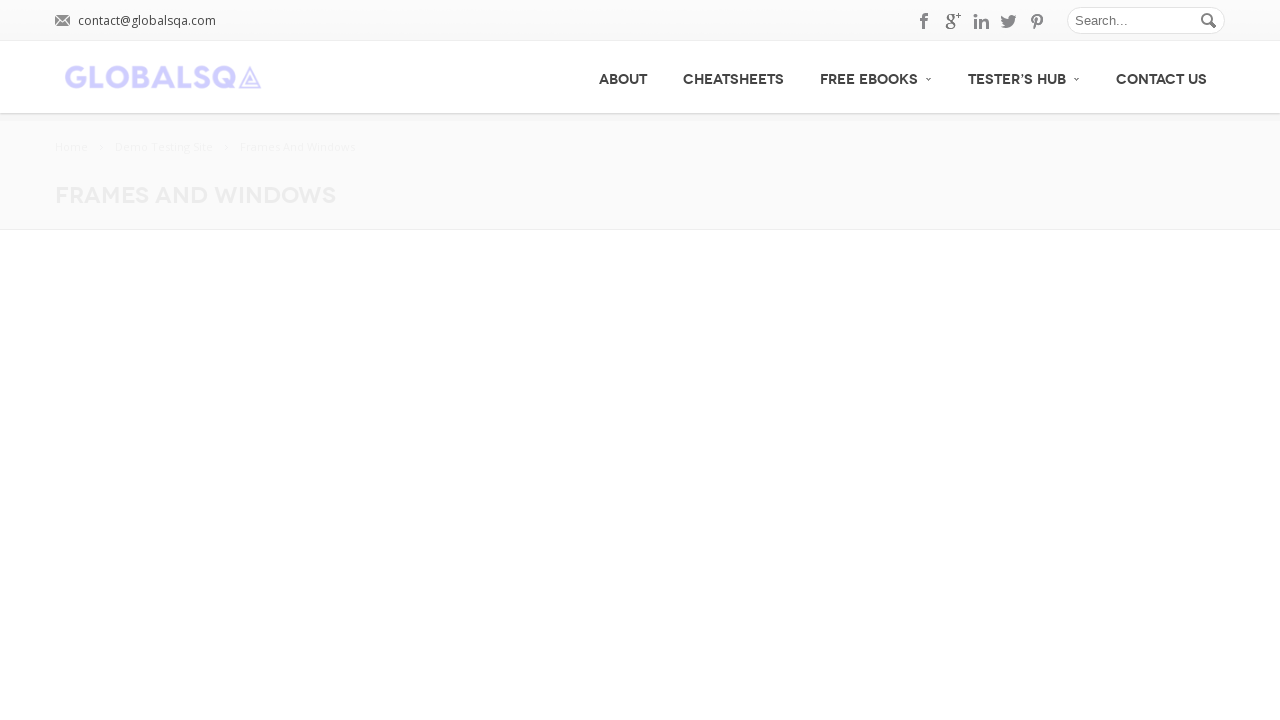

New page loaded and DOM content is ready
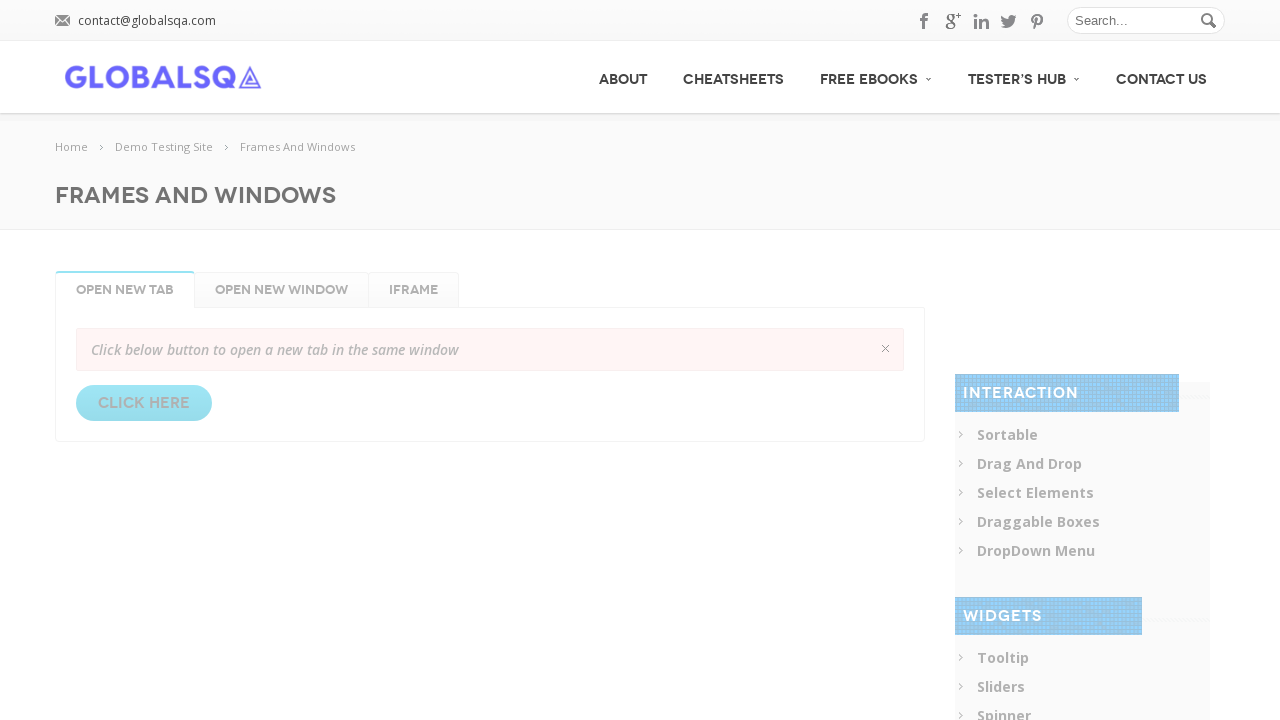

Located button element on new page
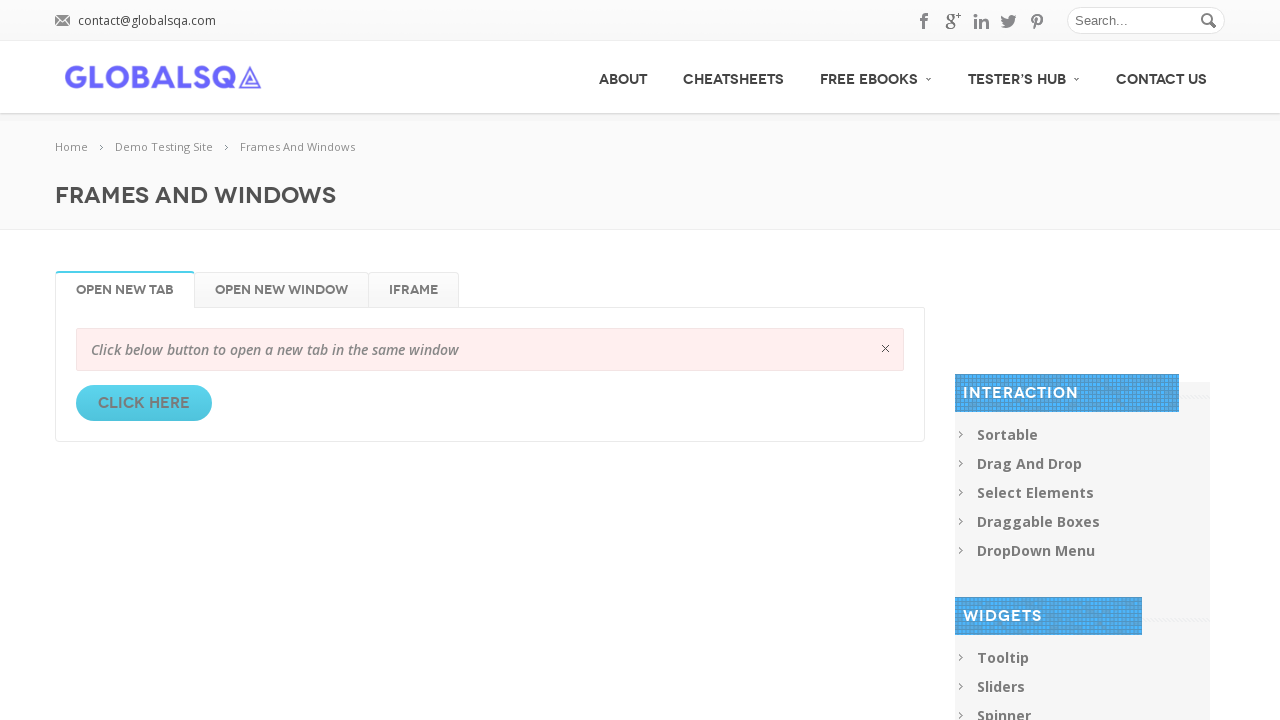

Hovered over button to trigger hover state at (144, 403) on (//a[text()='Click Here'])[1]
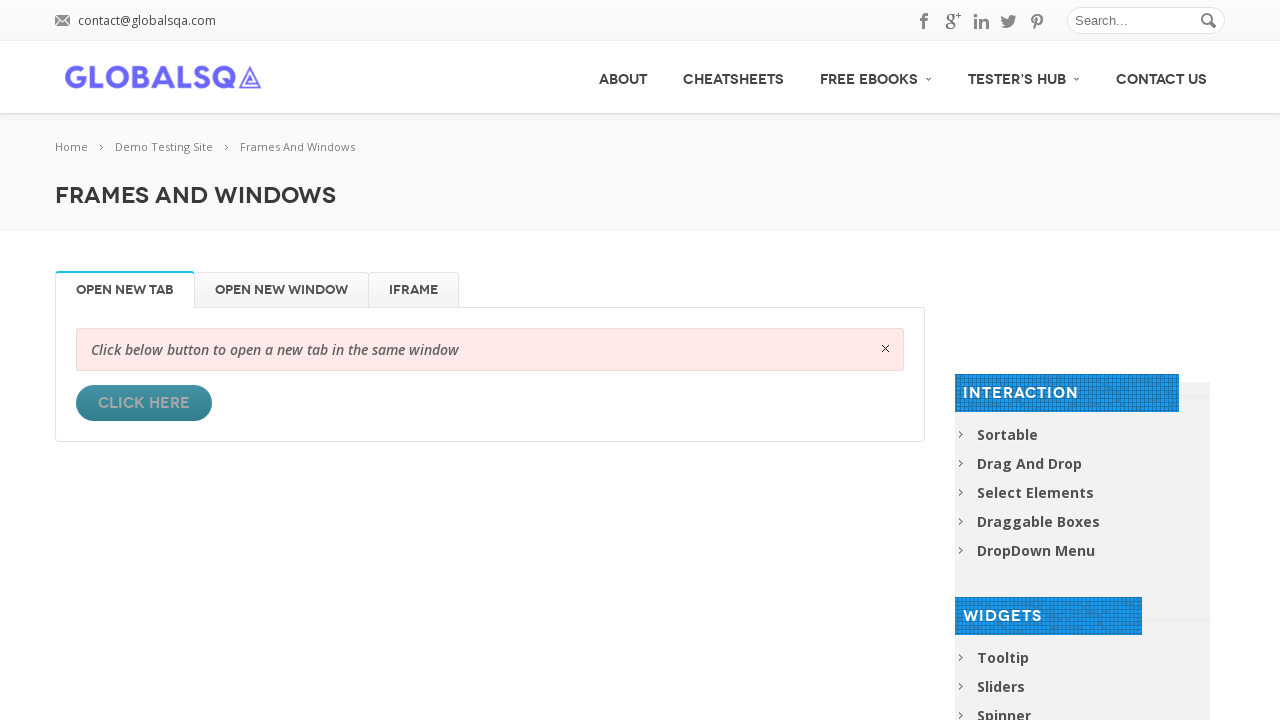

Waited 1000ms to observe button hover effect
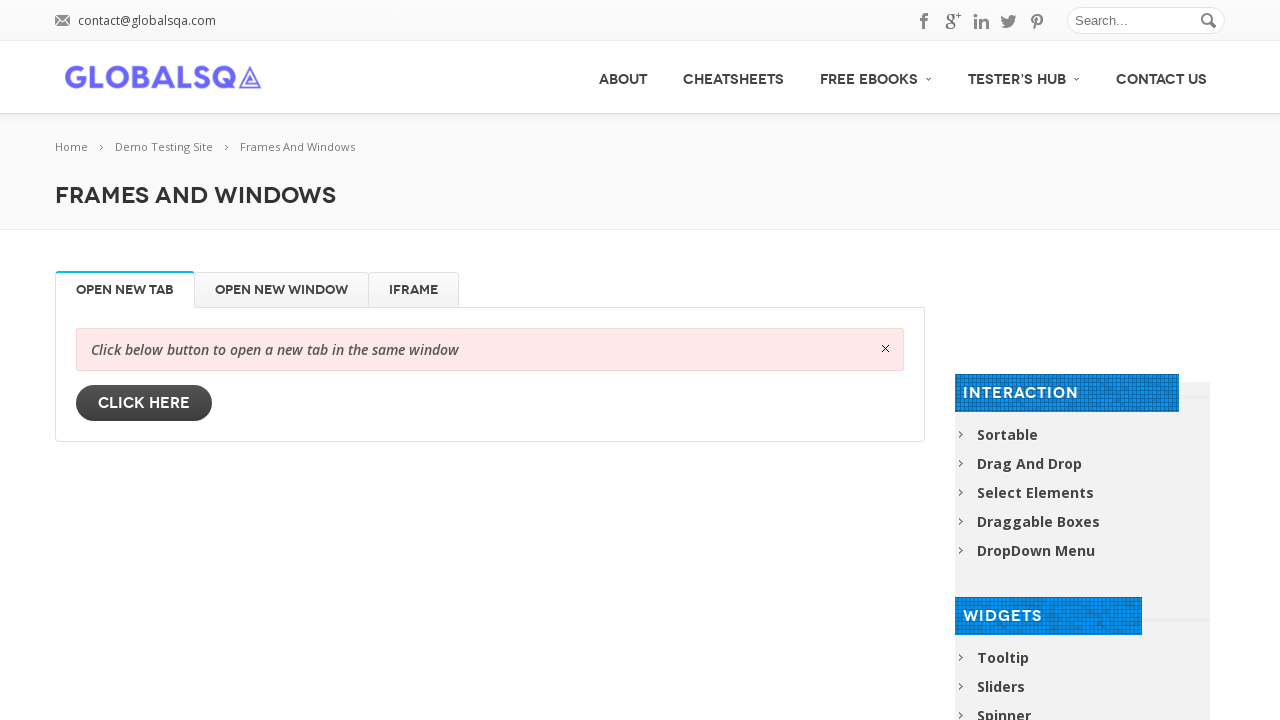

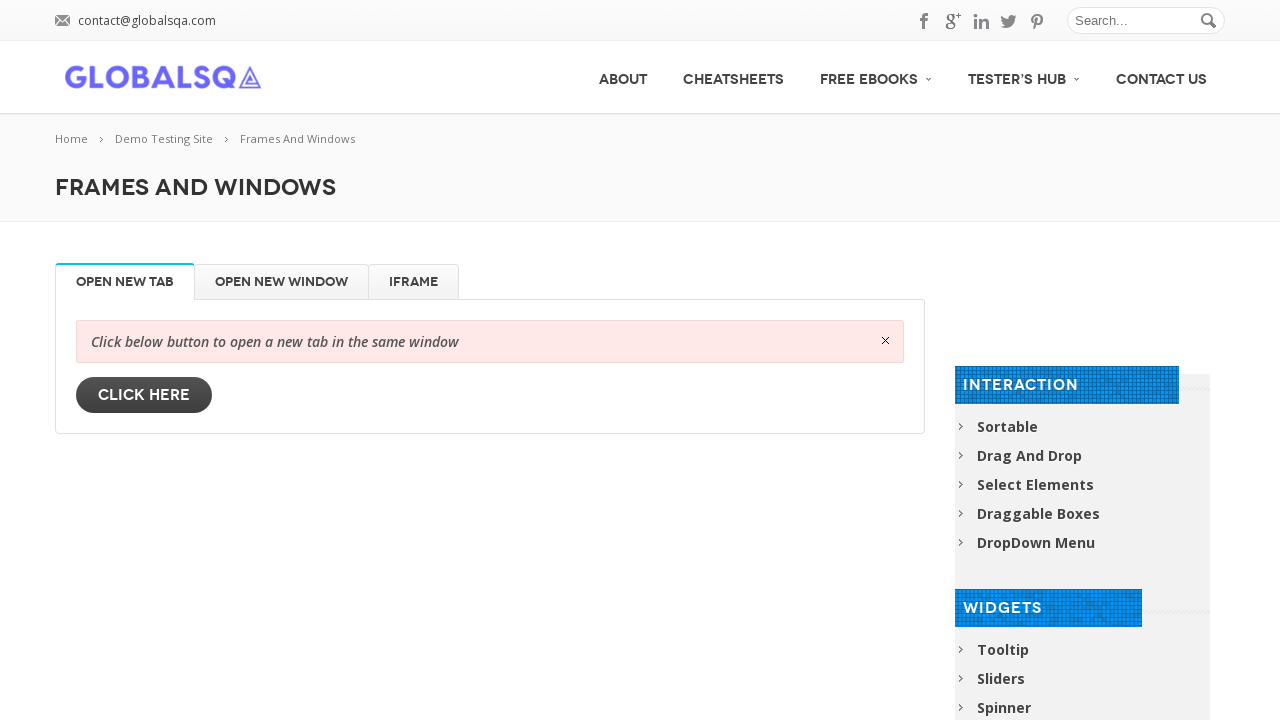